Tests file download functionality by clicking on a download link and verifying the file is downloaded successfully

Starting URL: https://testcenter.techproeducation.com/index.php?page=file-download

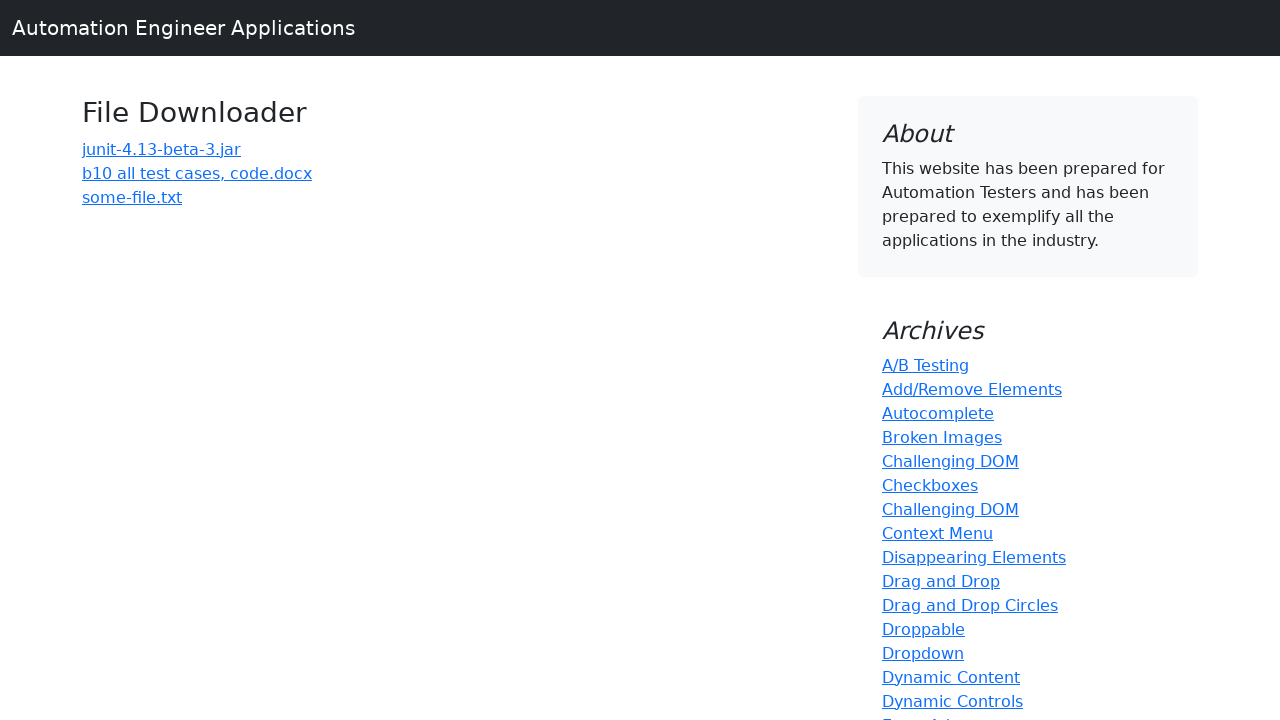

Navigated to file download test page
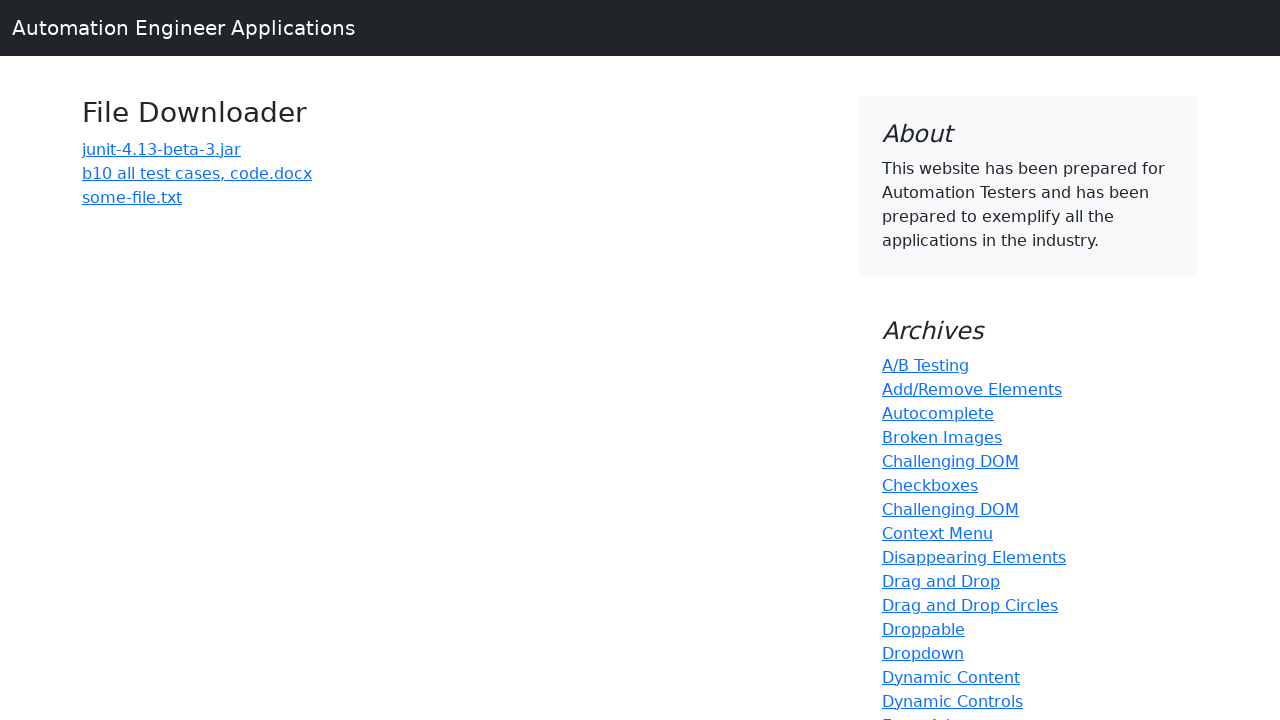

Clicked on download link 'b10 all test cases, code.docx' at (197, 173) on text=b10 all test cases, code.docx
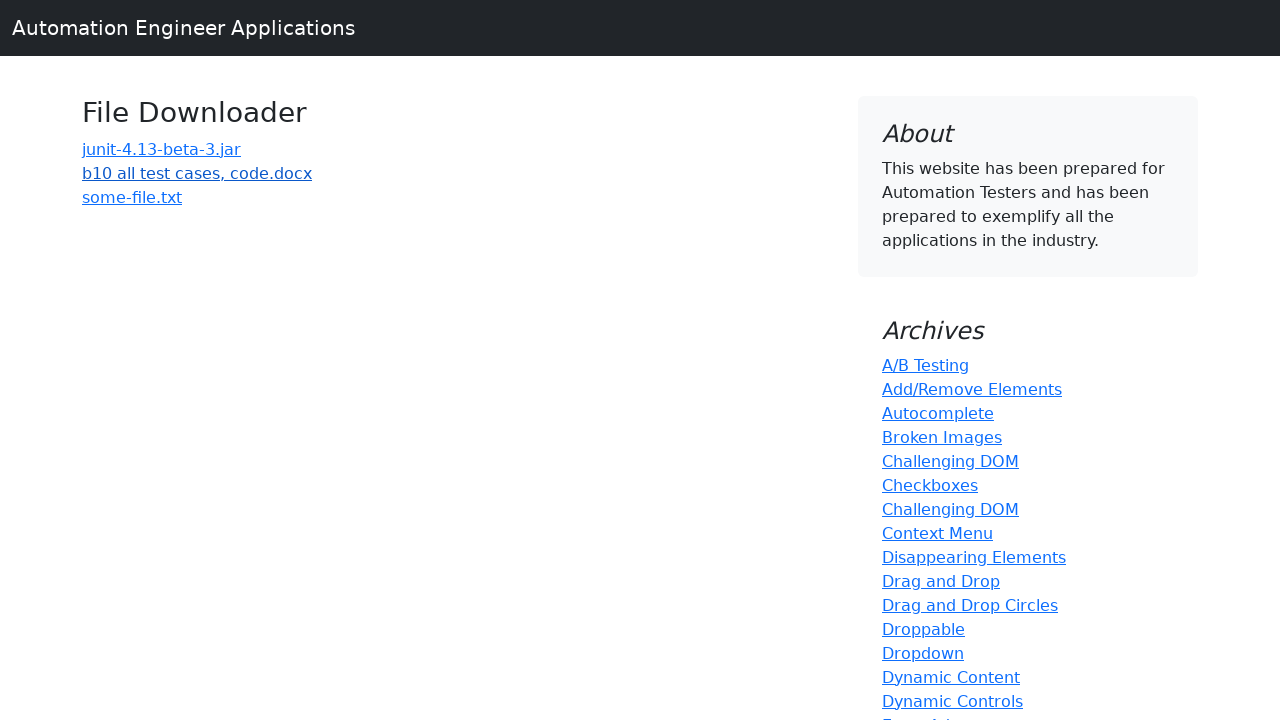

Initiated download and waited for completion at (197, 173) on text=b10 all test cases, code.docx
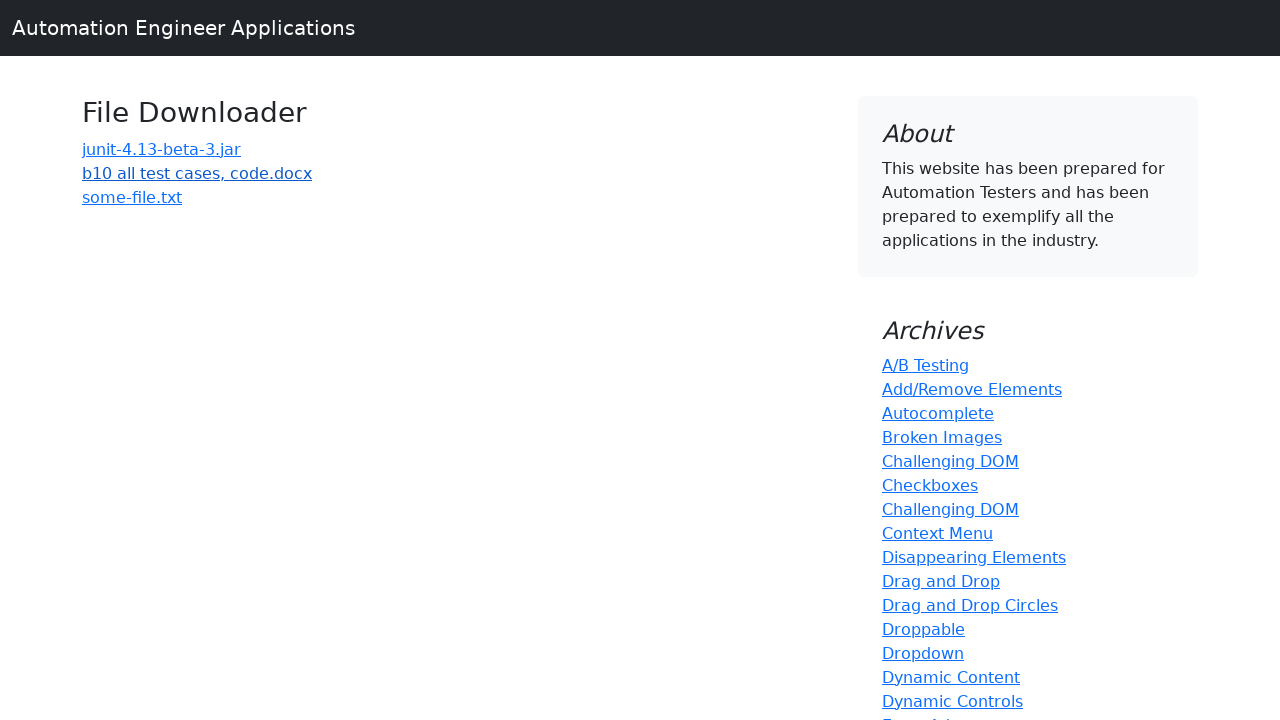

Retrieved downloaded file object
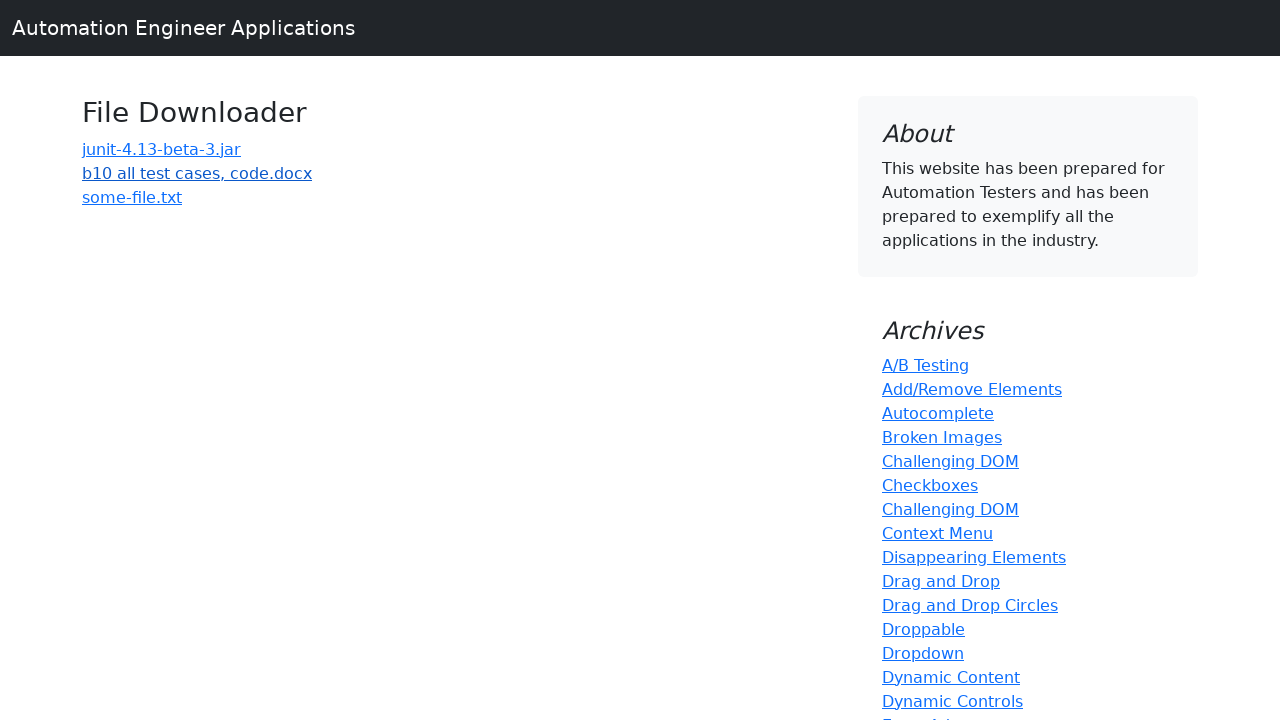

Verified that file was successfully downloaded
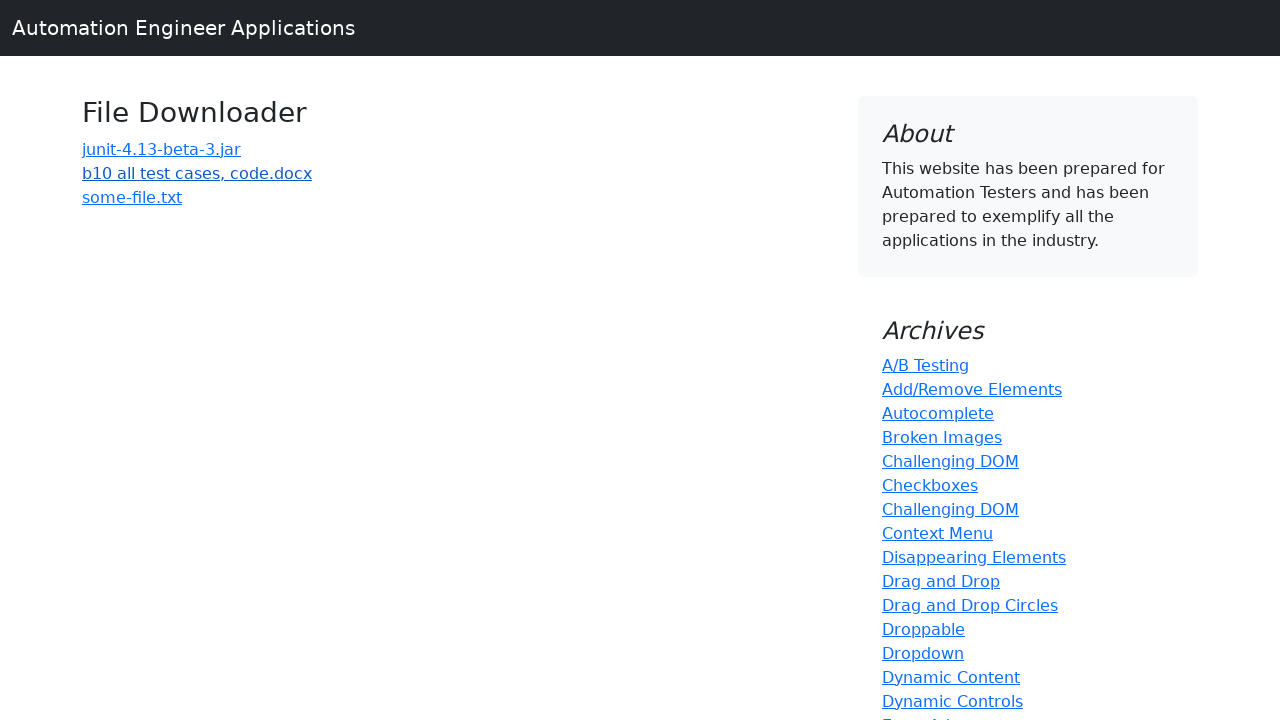

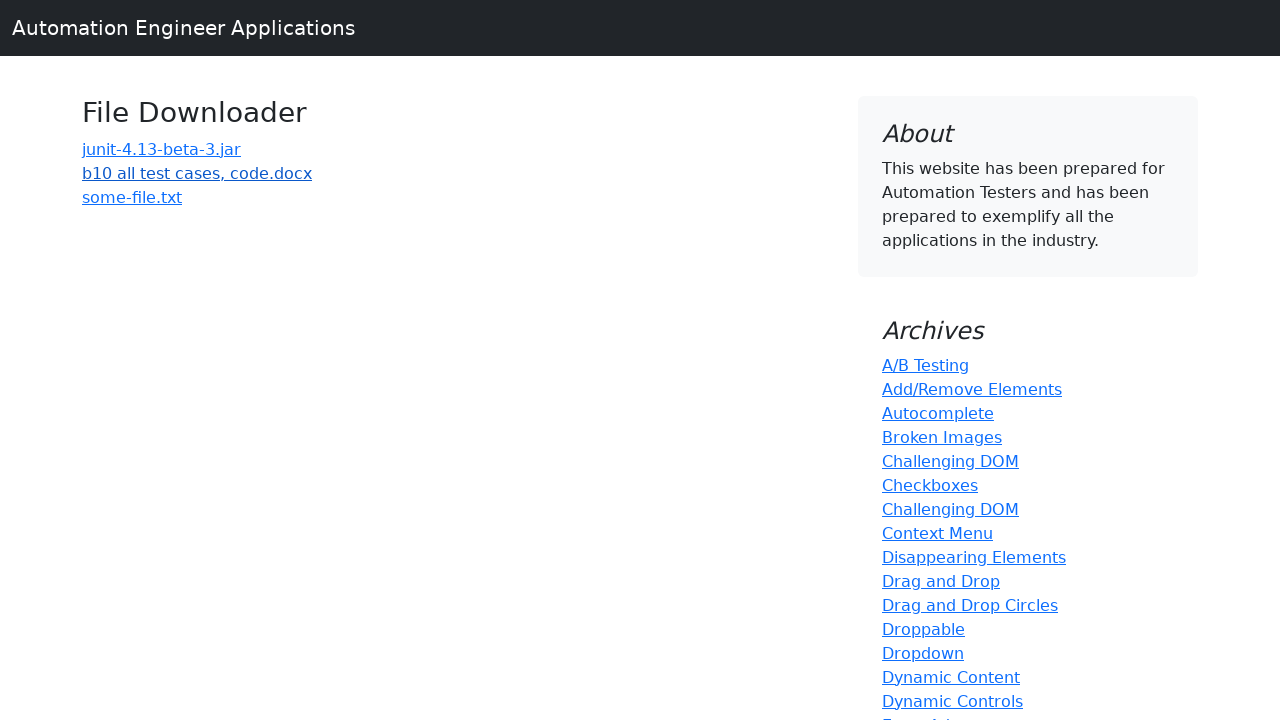